Tests the customer care contact form submission with valid credentials to verify a thank you message is displayed upon successful submission.

Starting URL: https://parabank.parasoft.com/parabank/contact.htm

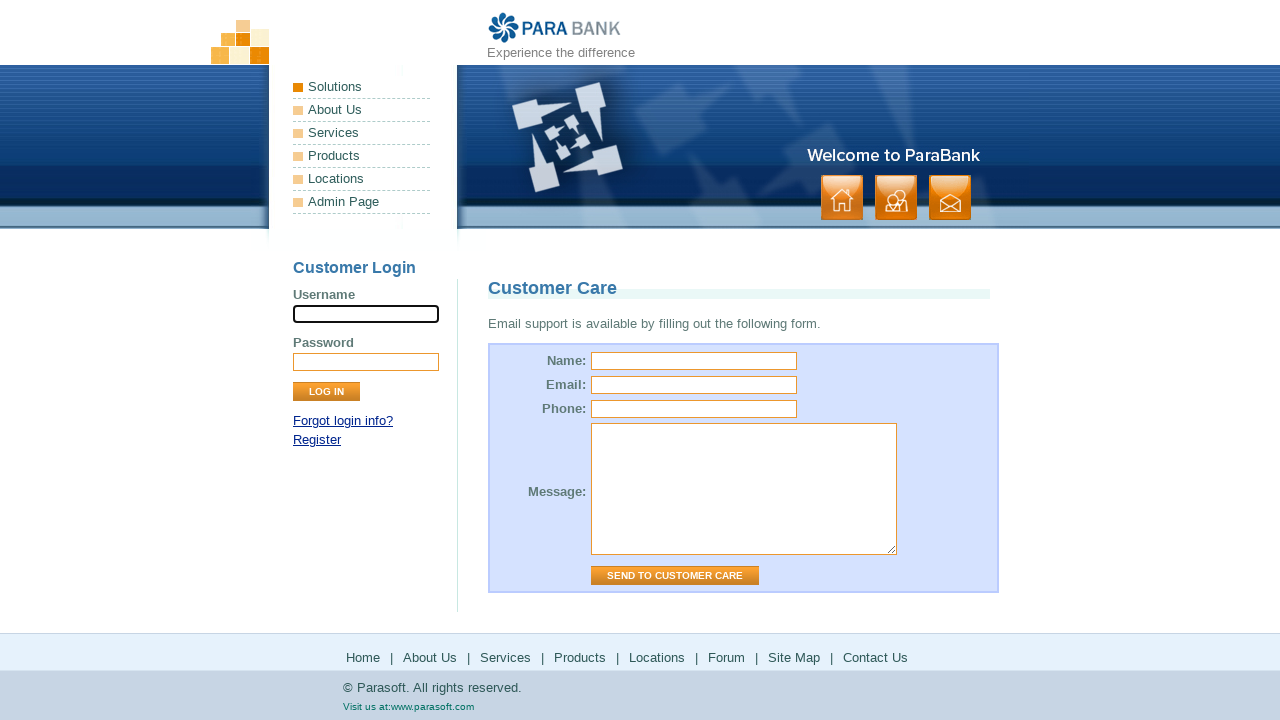

Filled name field with 'Michael Thompson' on #name
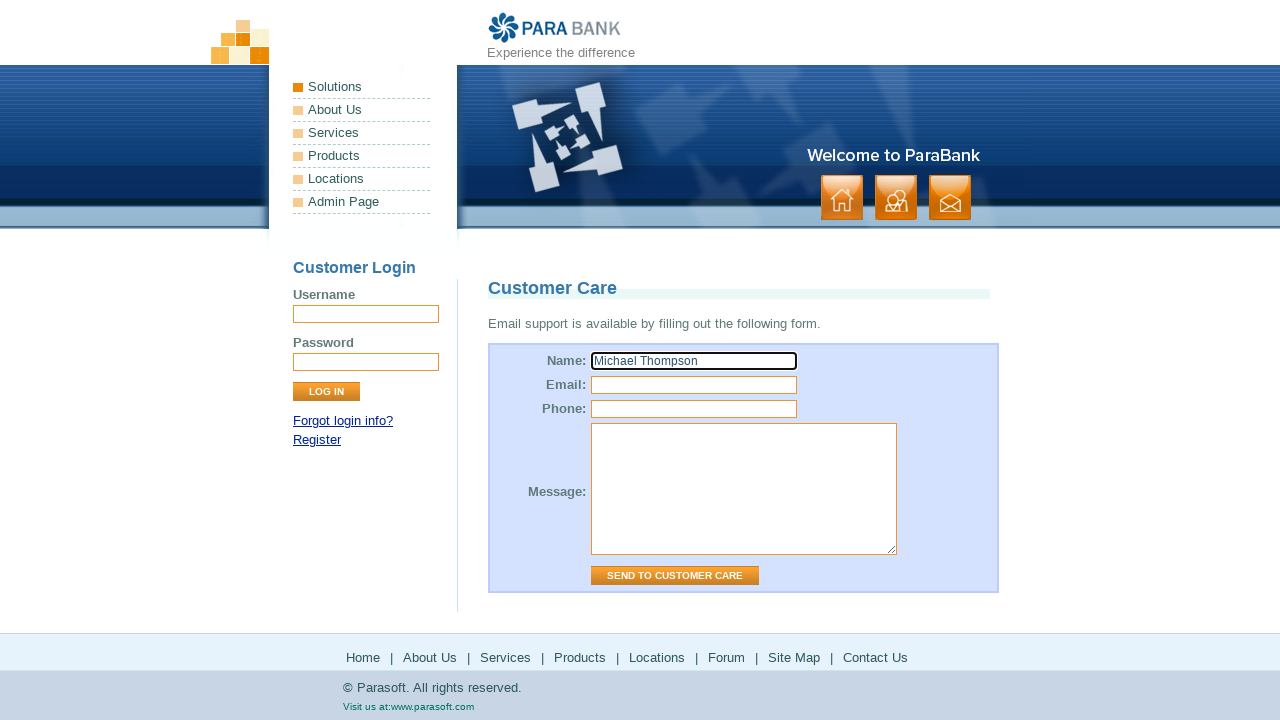

Filled email field with 'mthompson@testmail.org' on #email
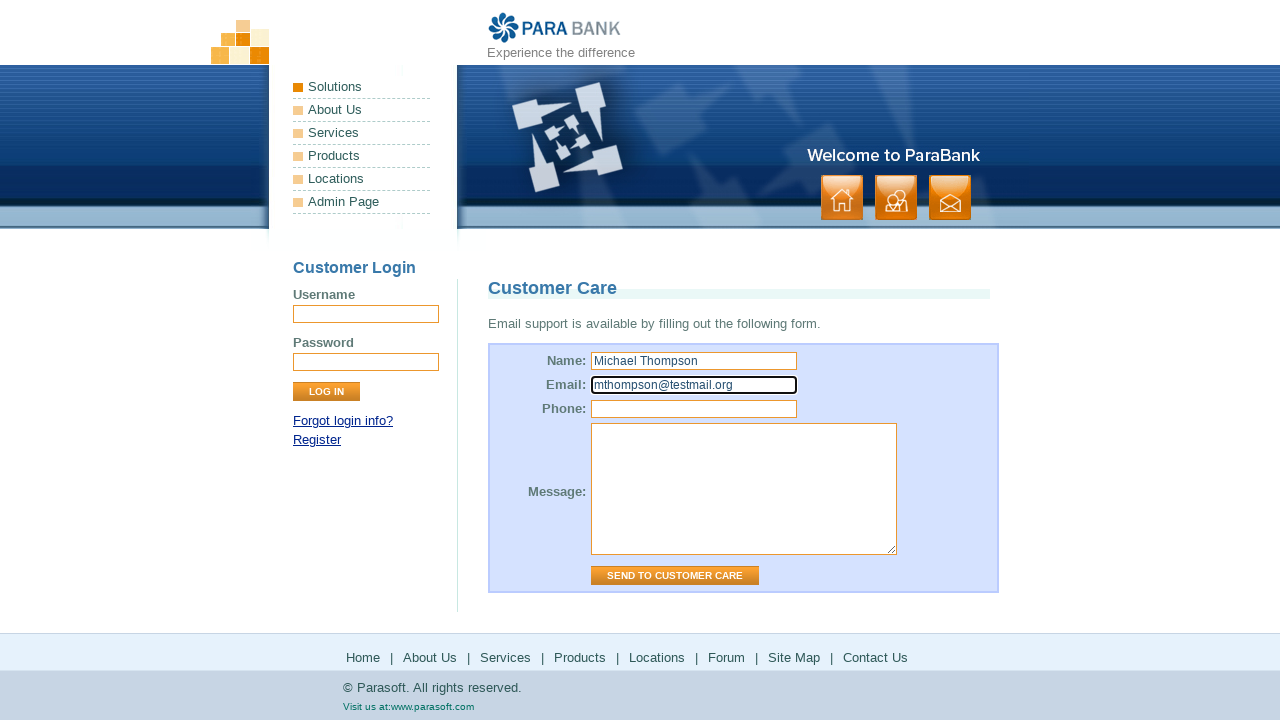

Filled phone field with '5551234567' on #phone
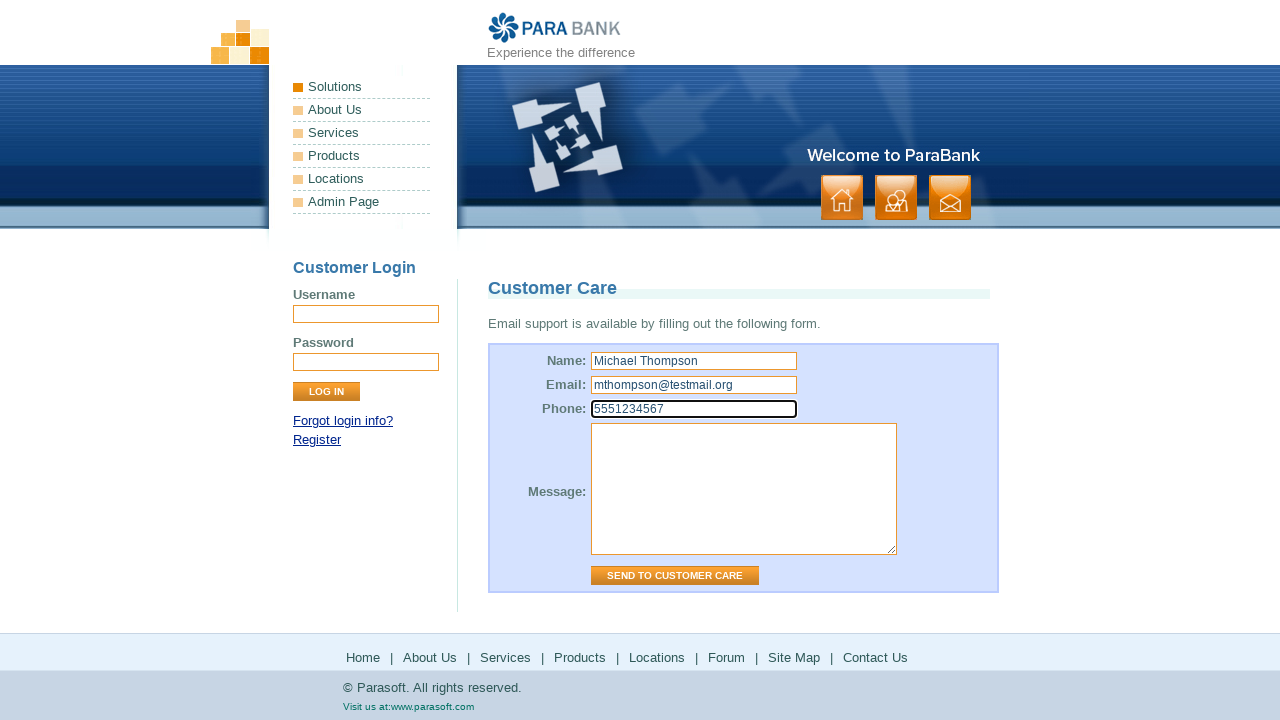

Filled message field with account balance inquiry request on #message
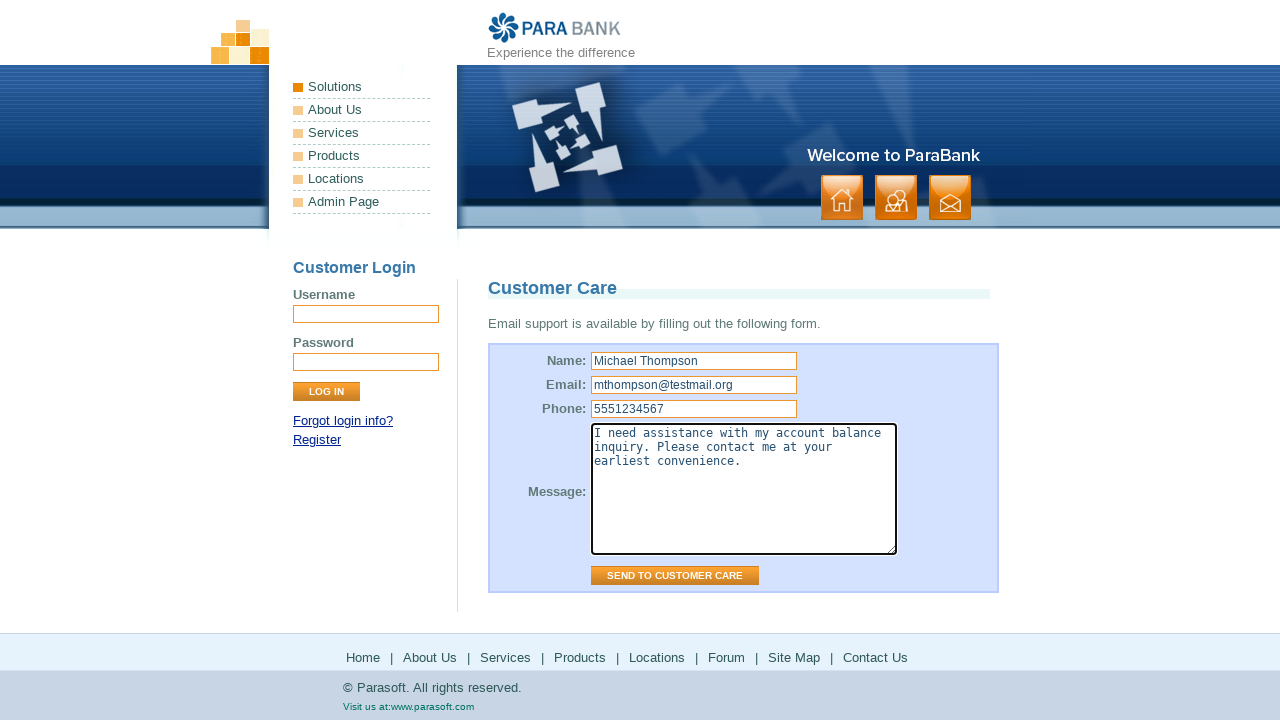

Clicked 'Send to Customer Care' button to submit contact form at (675, 576) on input[value="Send to Customer Care"]
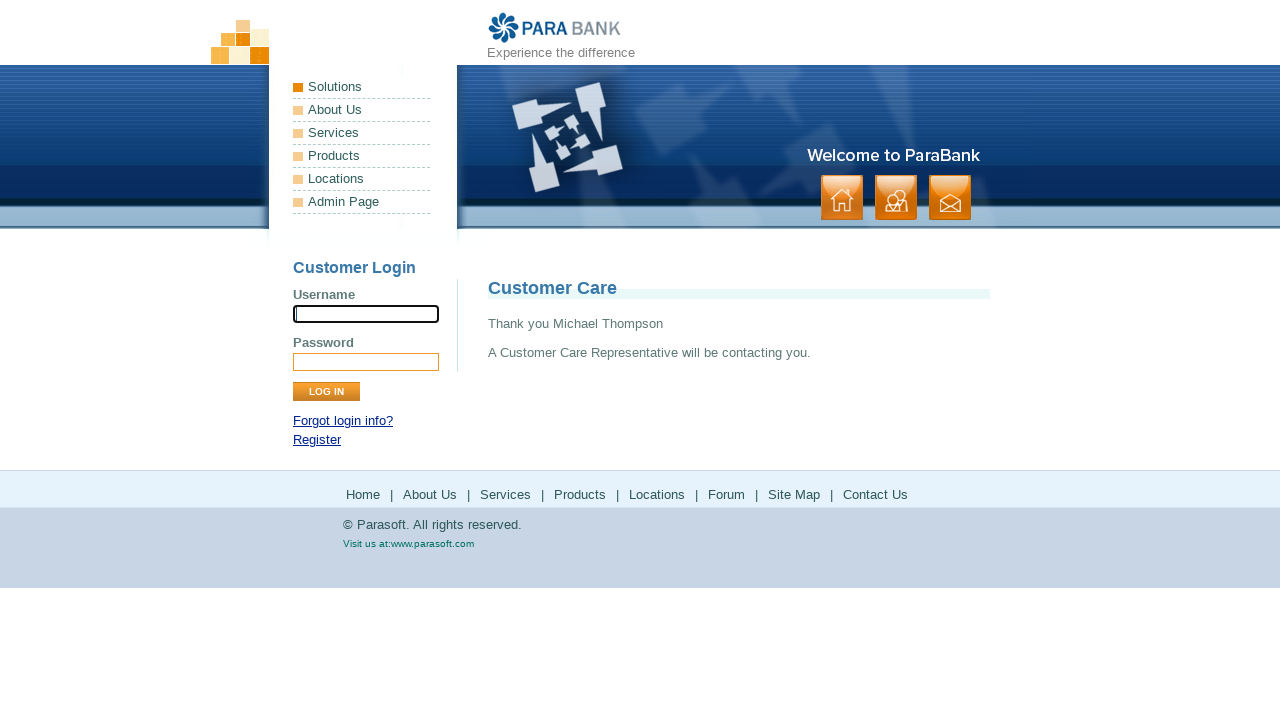

Thank you message displayed after successful form submission
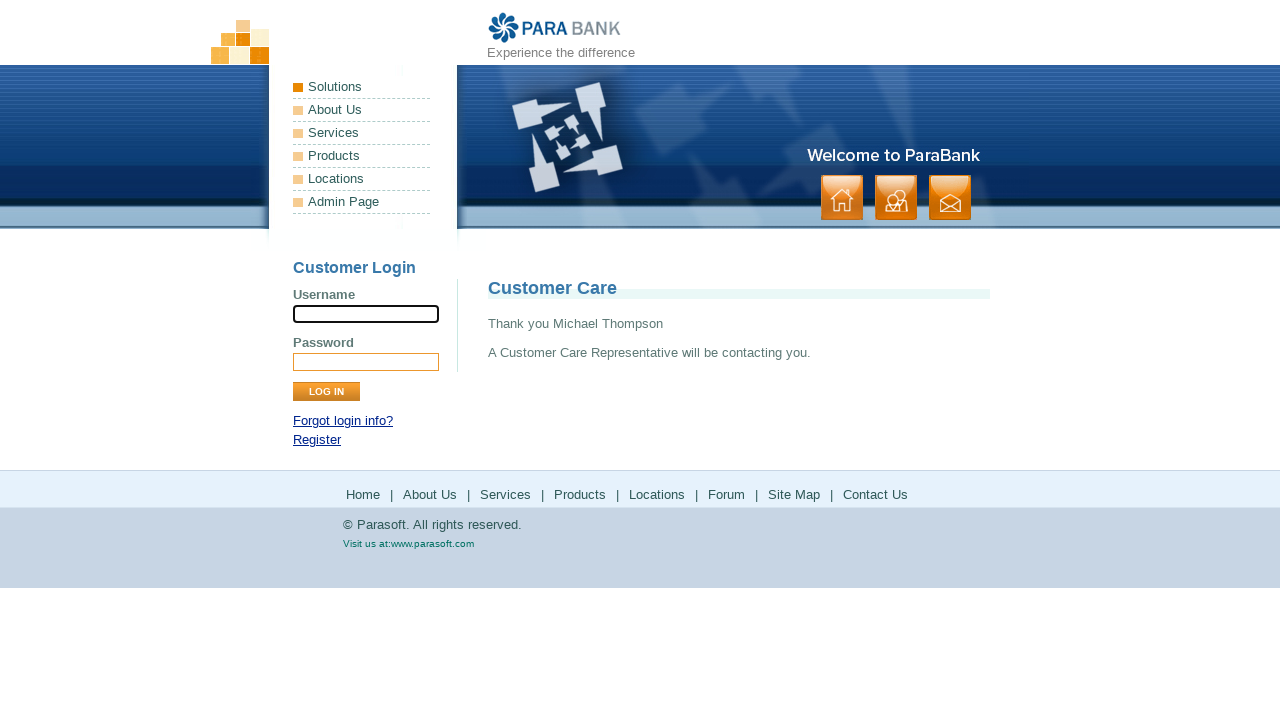

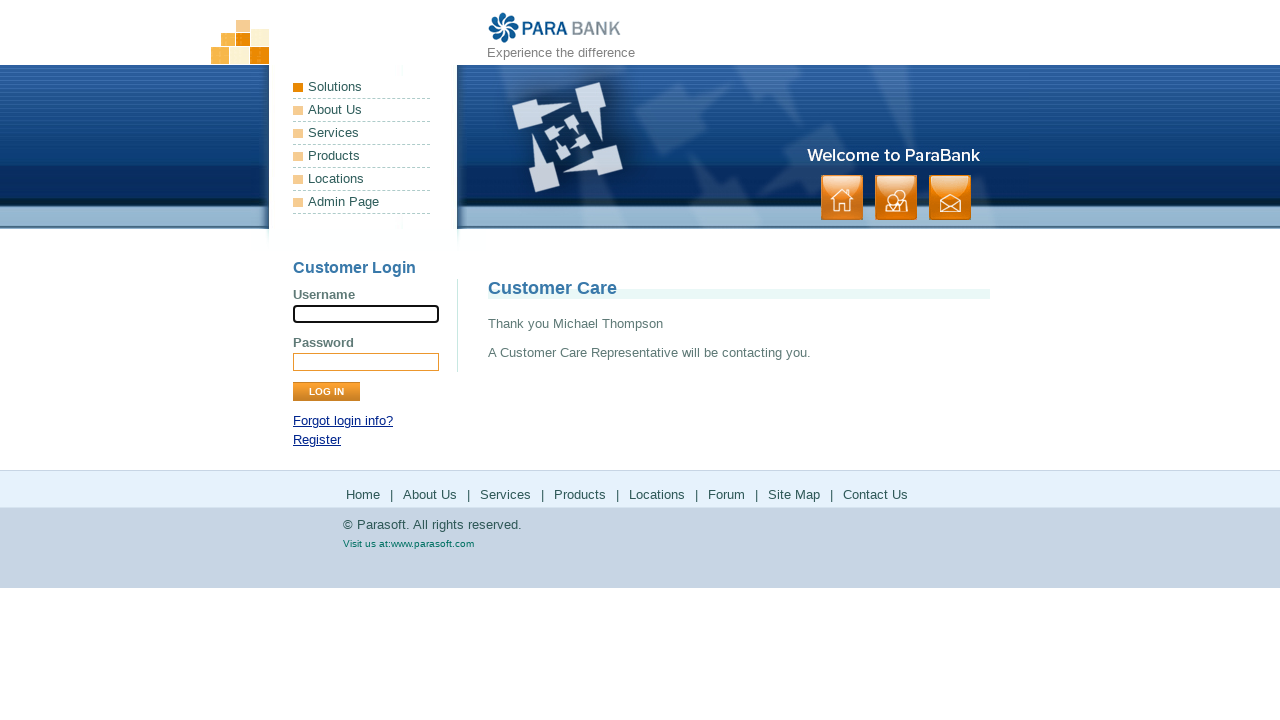